Tests that submitting the login form with invalid username and password shows the credentials mismatch error message

Starting URL: https://www.saucedemo.com/

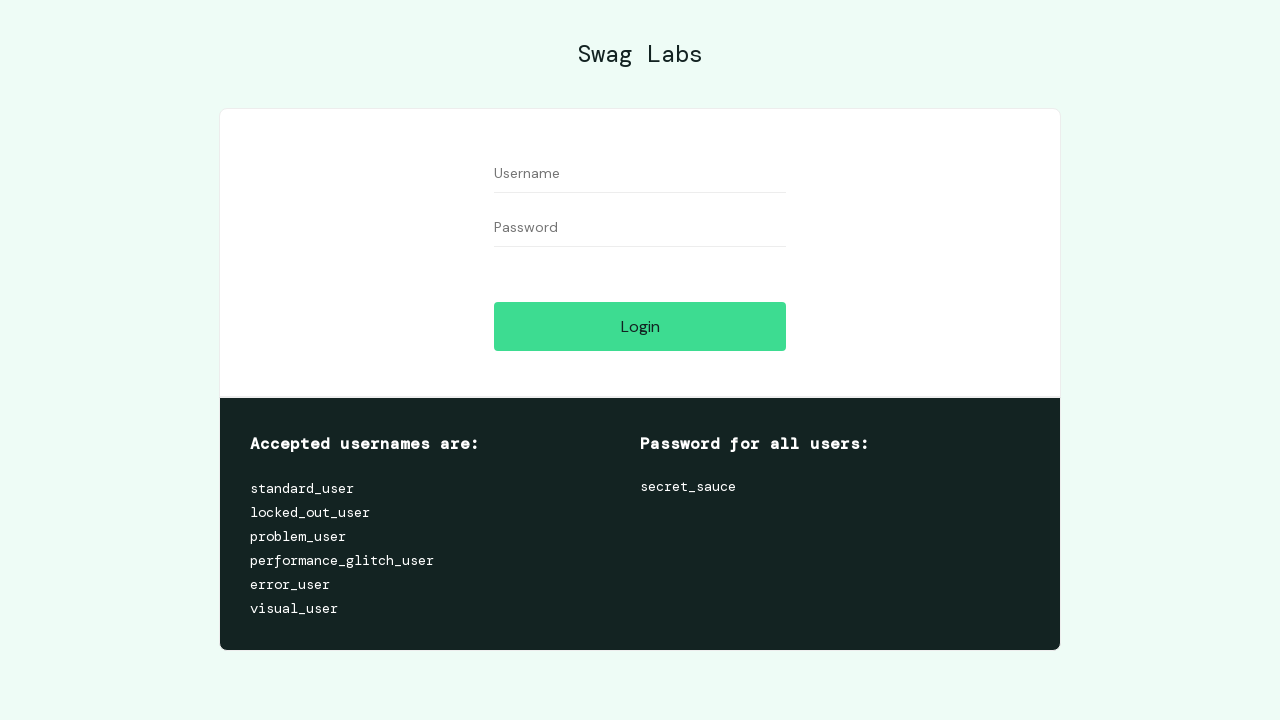

Clicked username input field at (640, 174) on #user-name
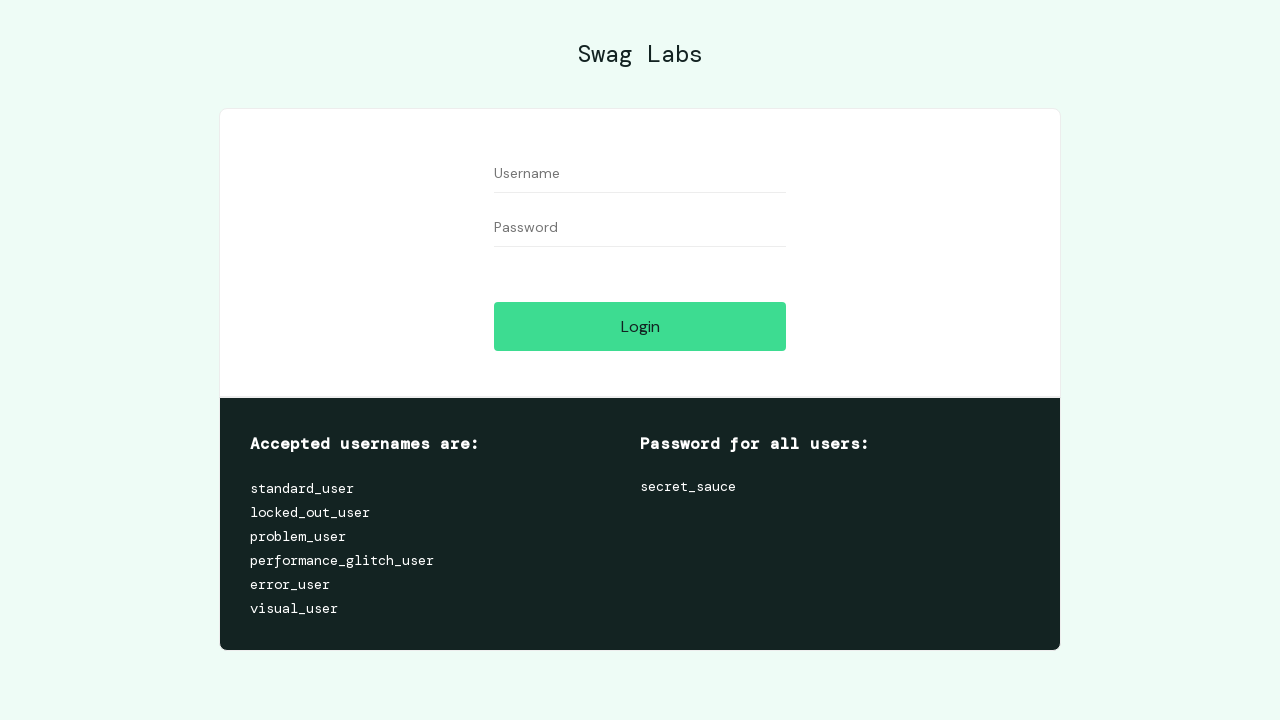

Filled username field with 'invaliduser987' on #user-name
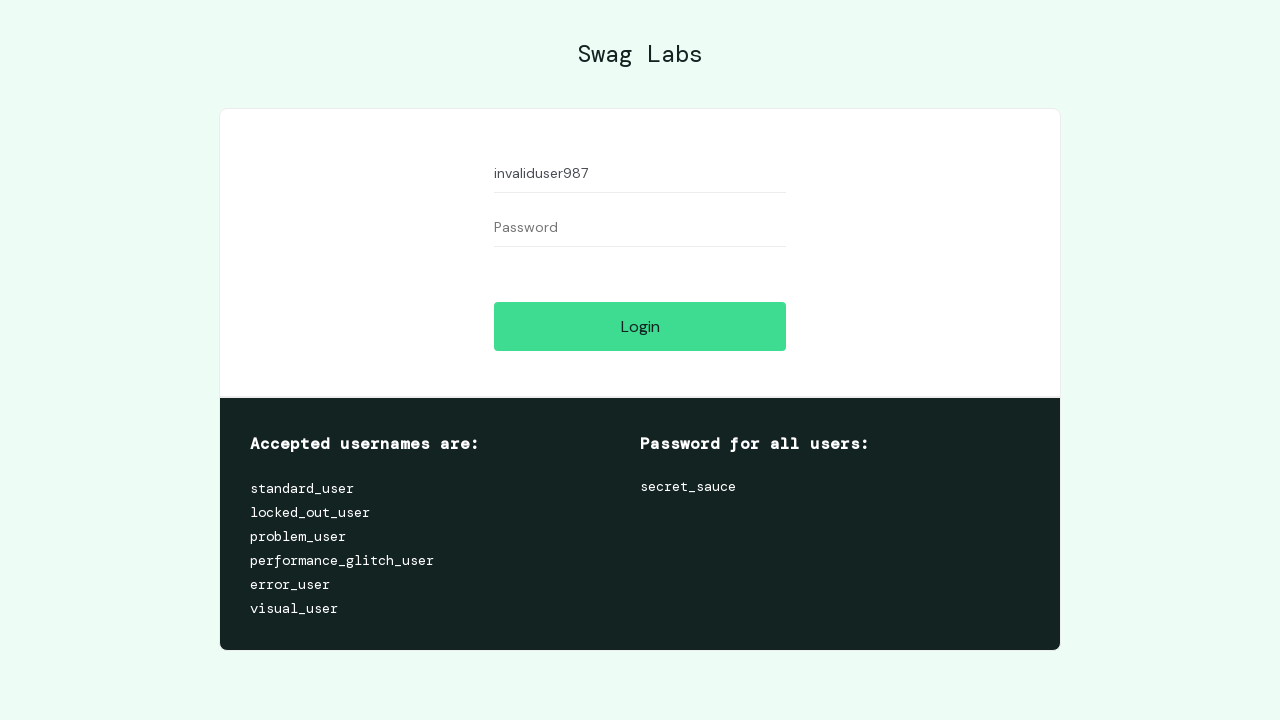

Clicked password input field at (640, 228) on #password
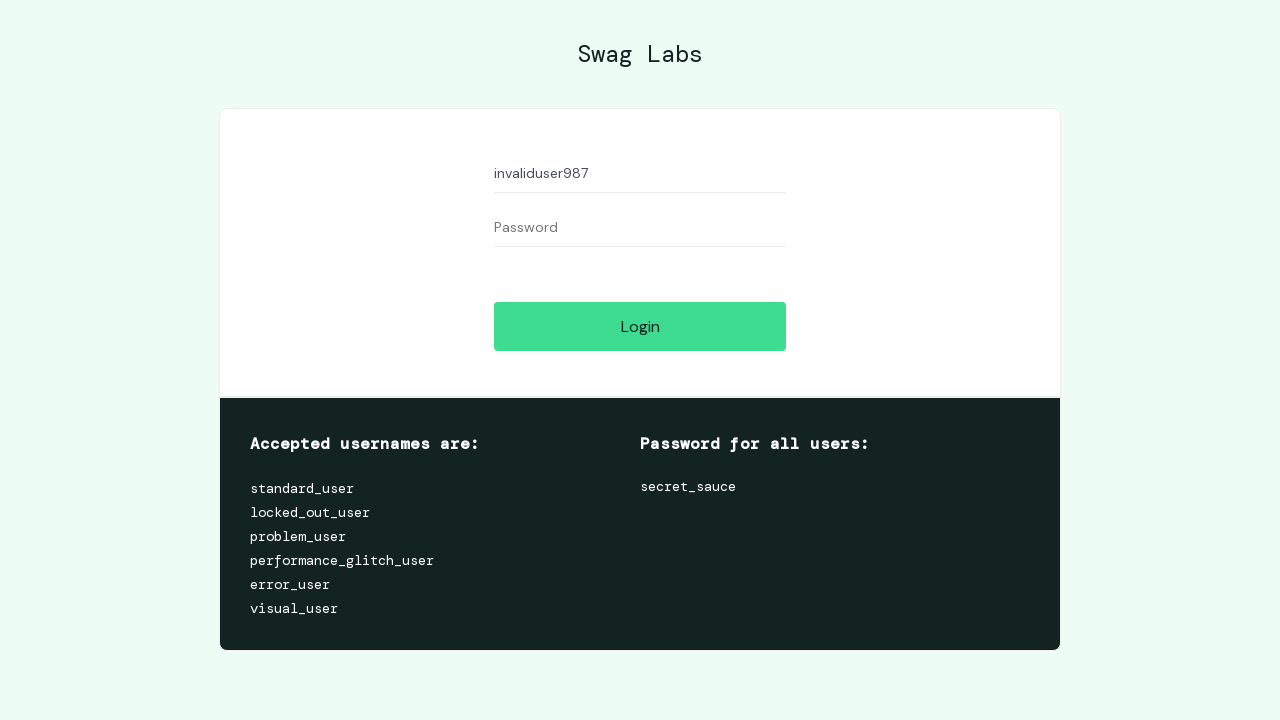

Filled password field with 'wrongpass456' on #password
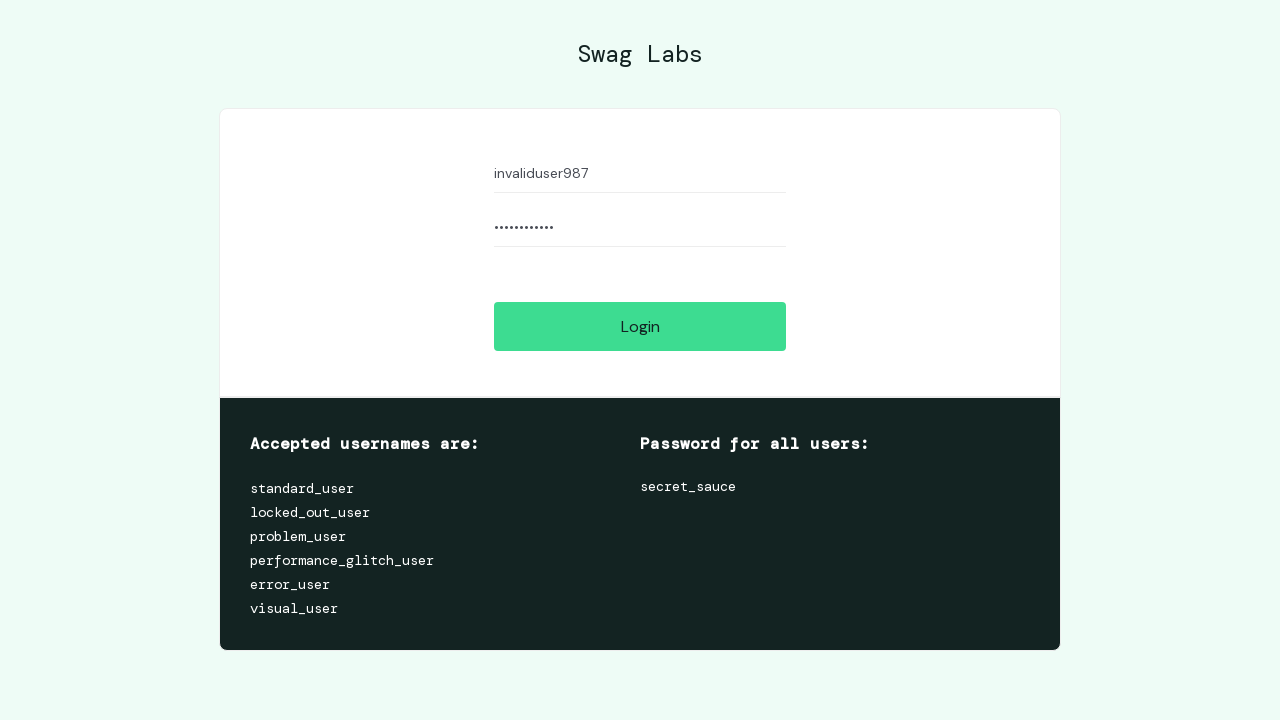

Clicked login button to submit form at (640, 326) on #login-button
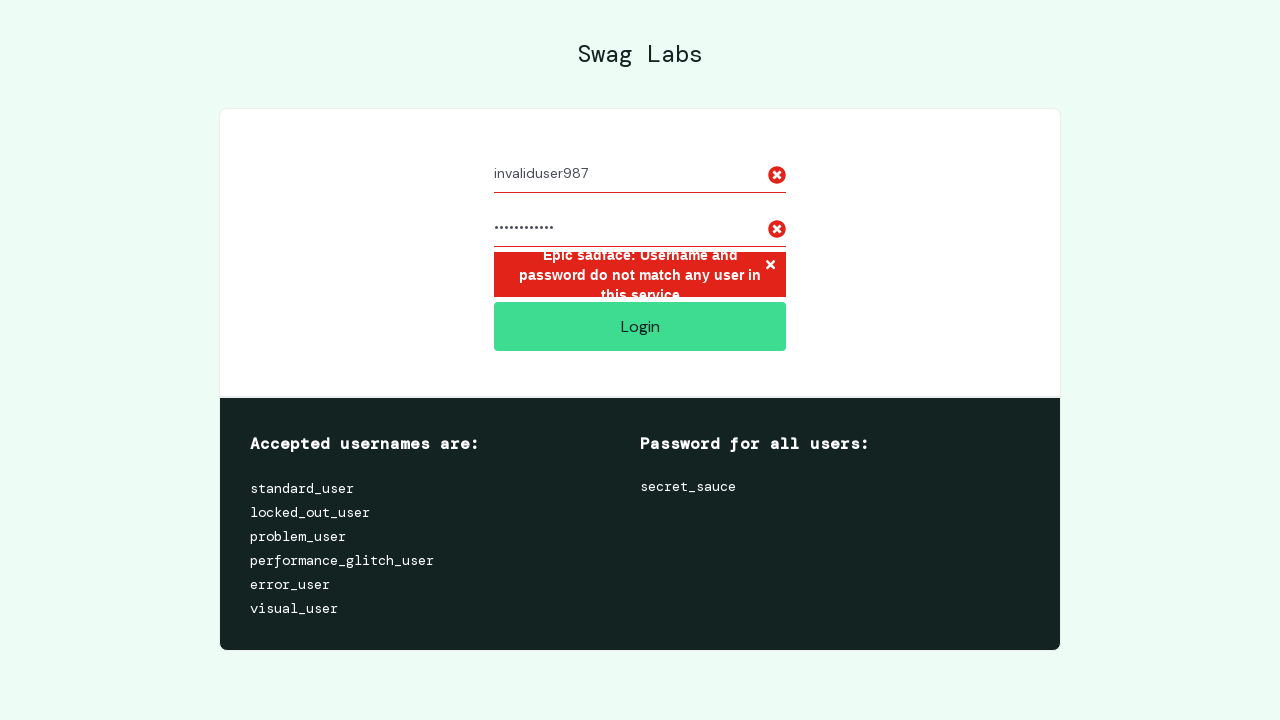

Credentials mismatch error message appeared
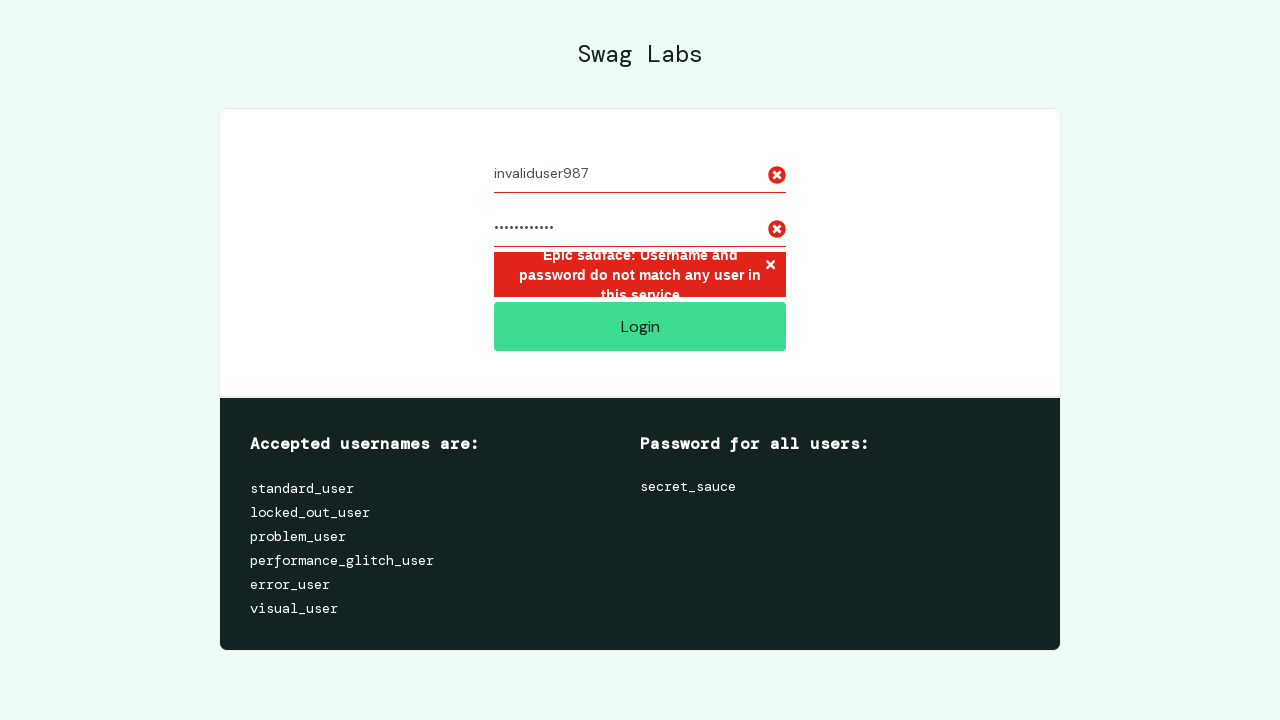

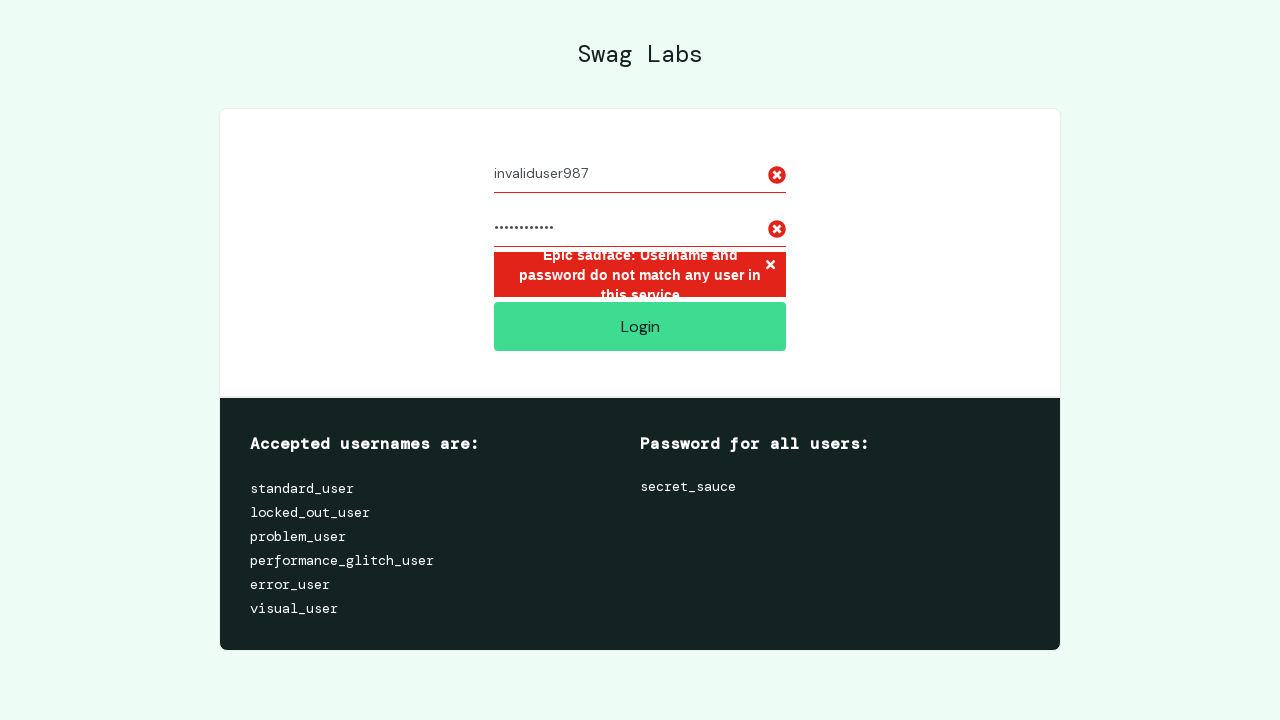